Navigates to a CSDN blog page and verifies that article links are present on the page

Starting URL: https://blog.csdn.net/lzw_java?type=blog

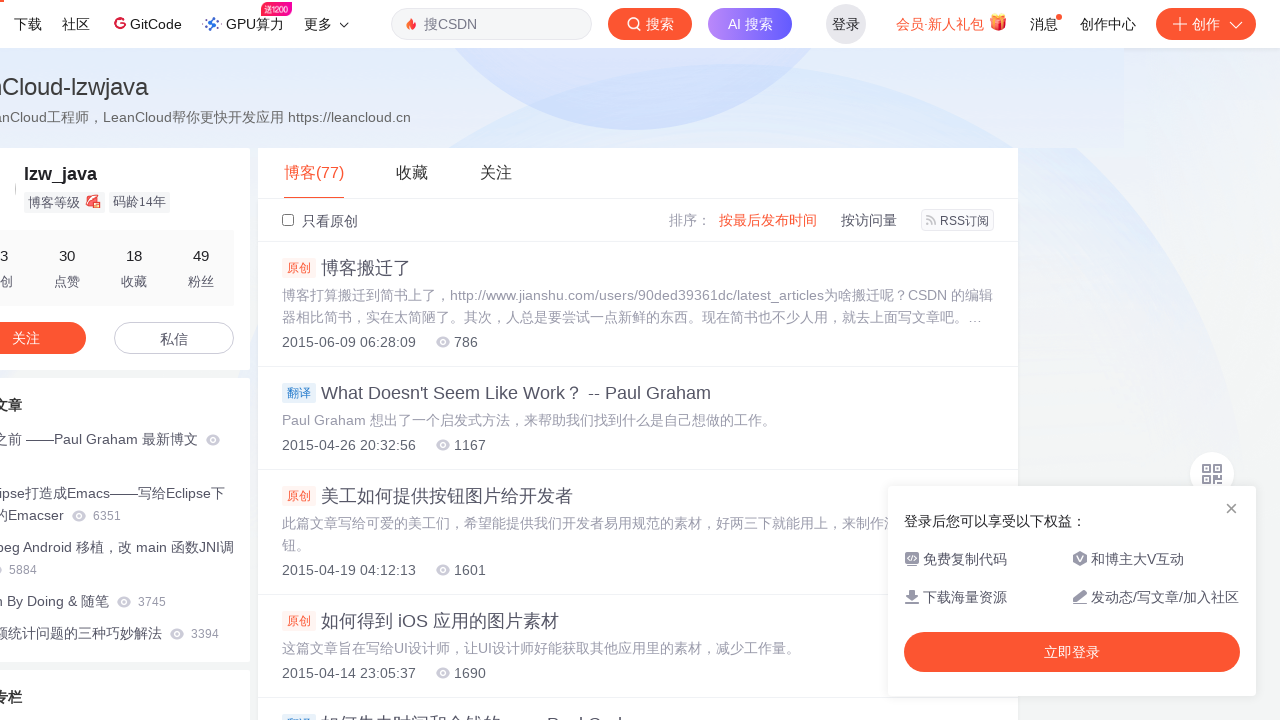

Navigated to CSDN blog page at https://blog.csdn.net/lzw_java?type=blog
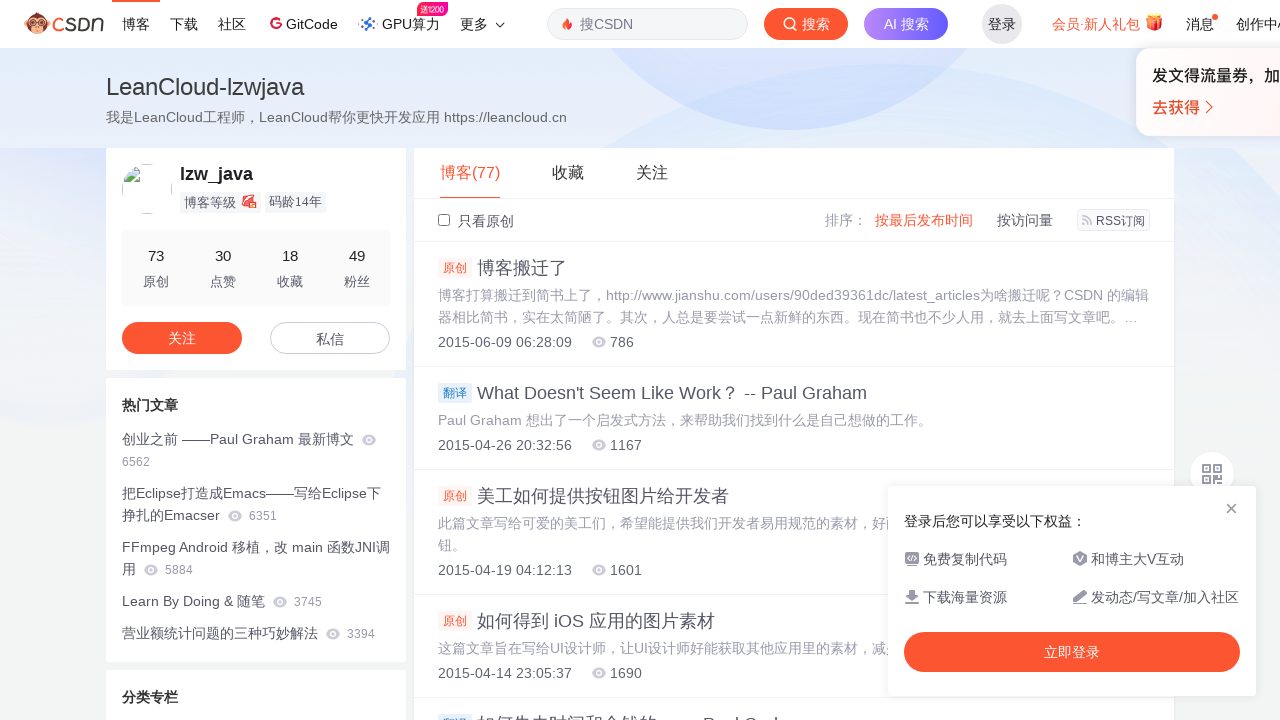

Page loaded and links are present on the page
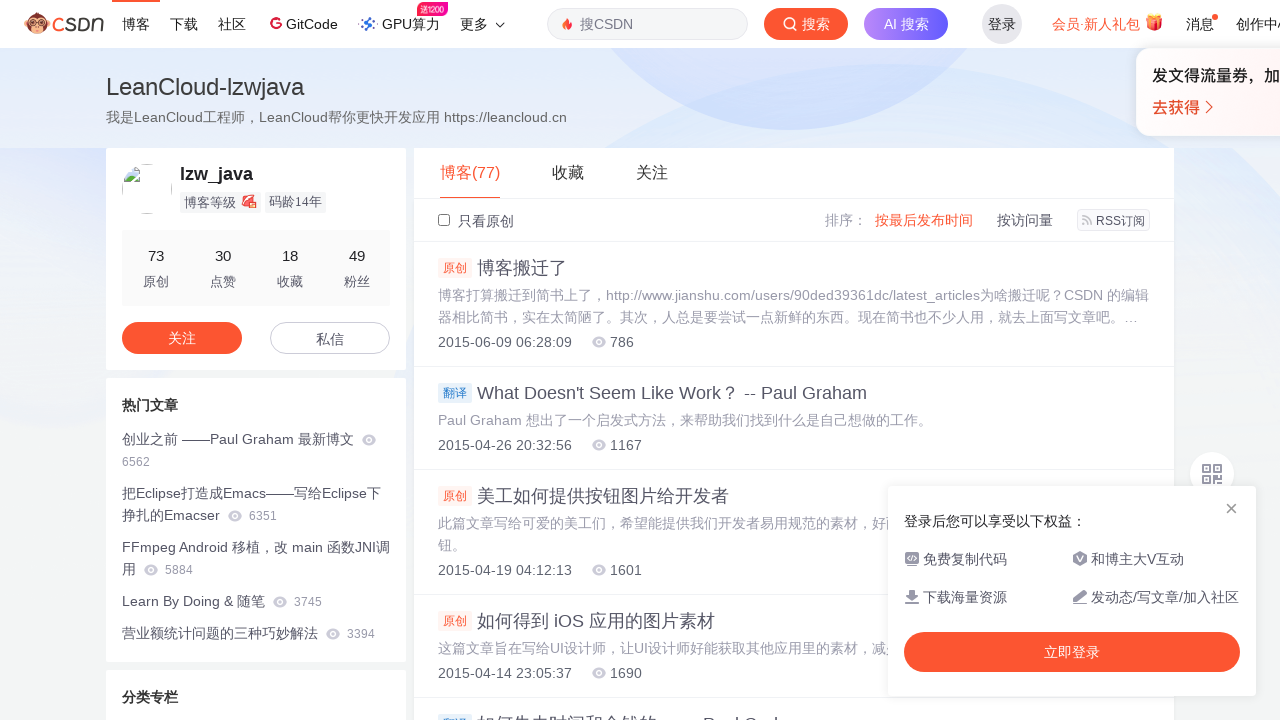

Article links are present on the CSDN blog page
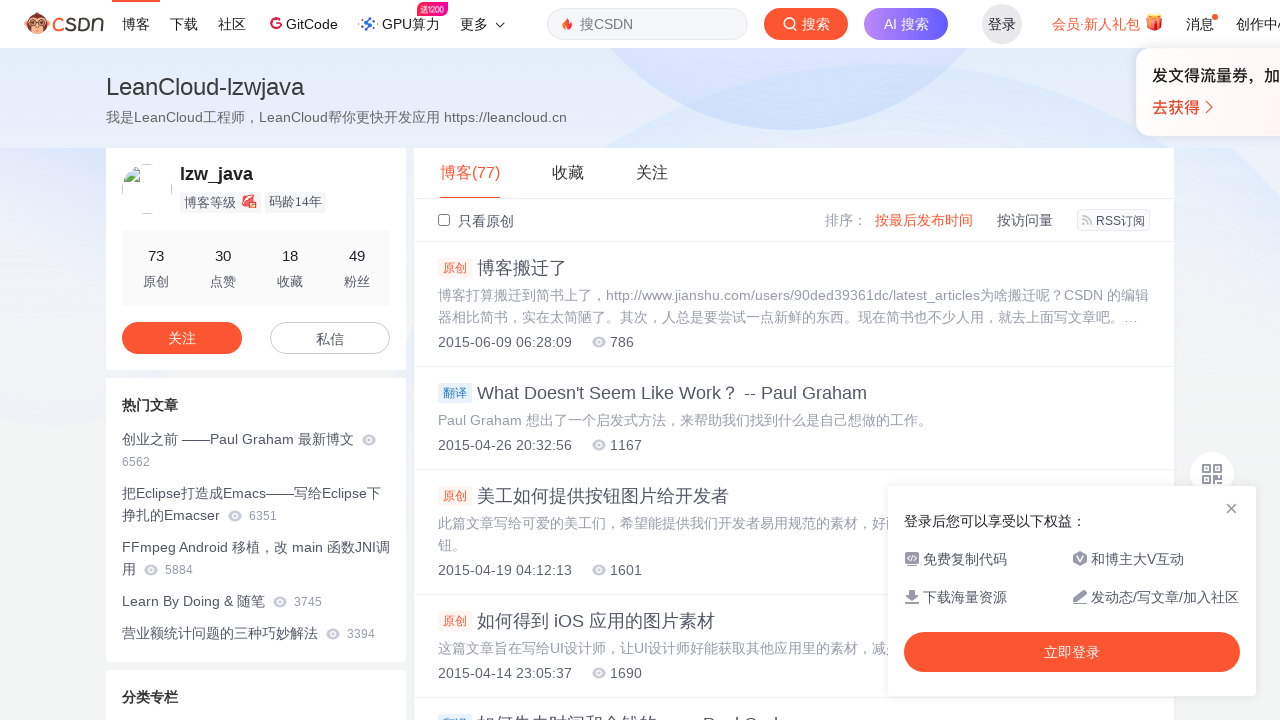

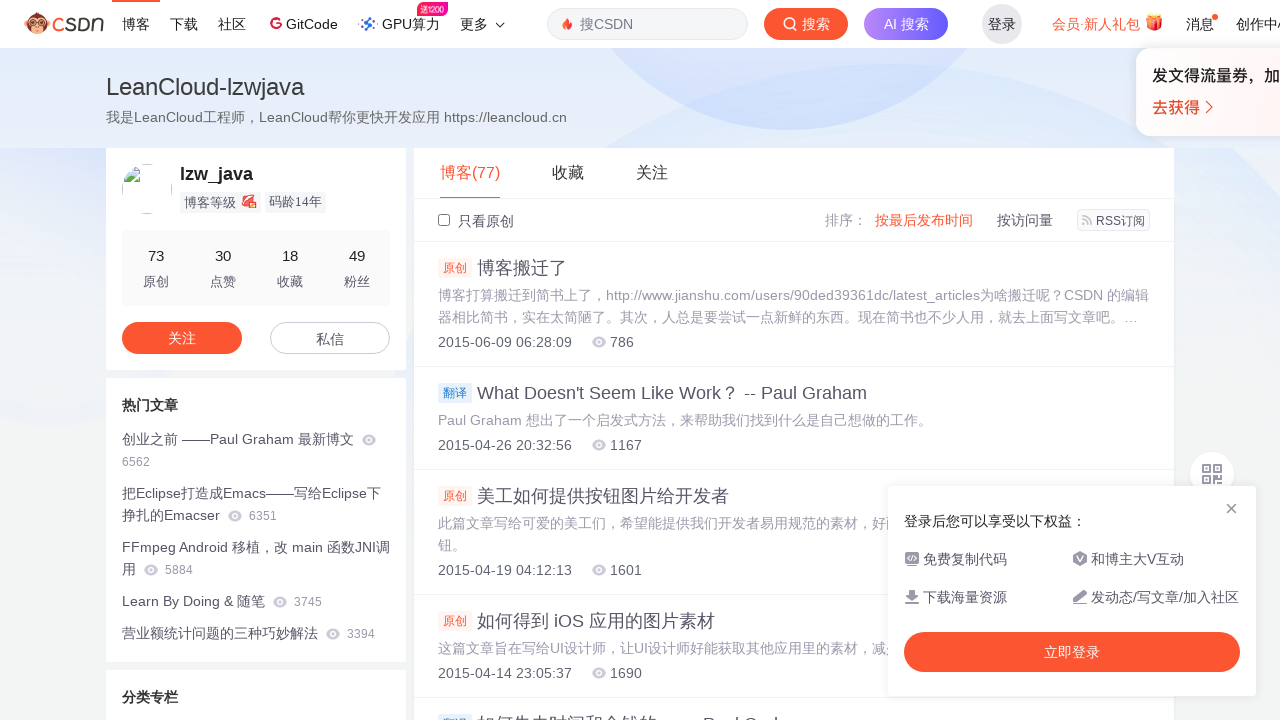